Tests train search functionality on erail.in by entering departure and arrival stations and unchecking date selection

Starting URL: https://erail.in/

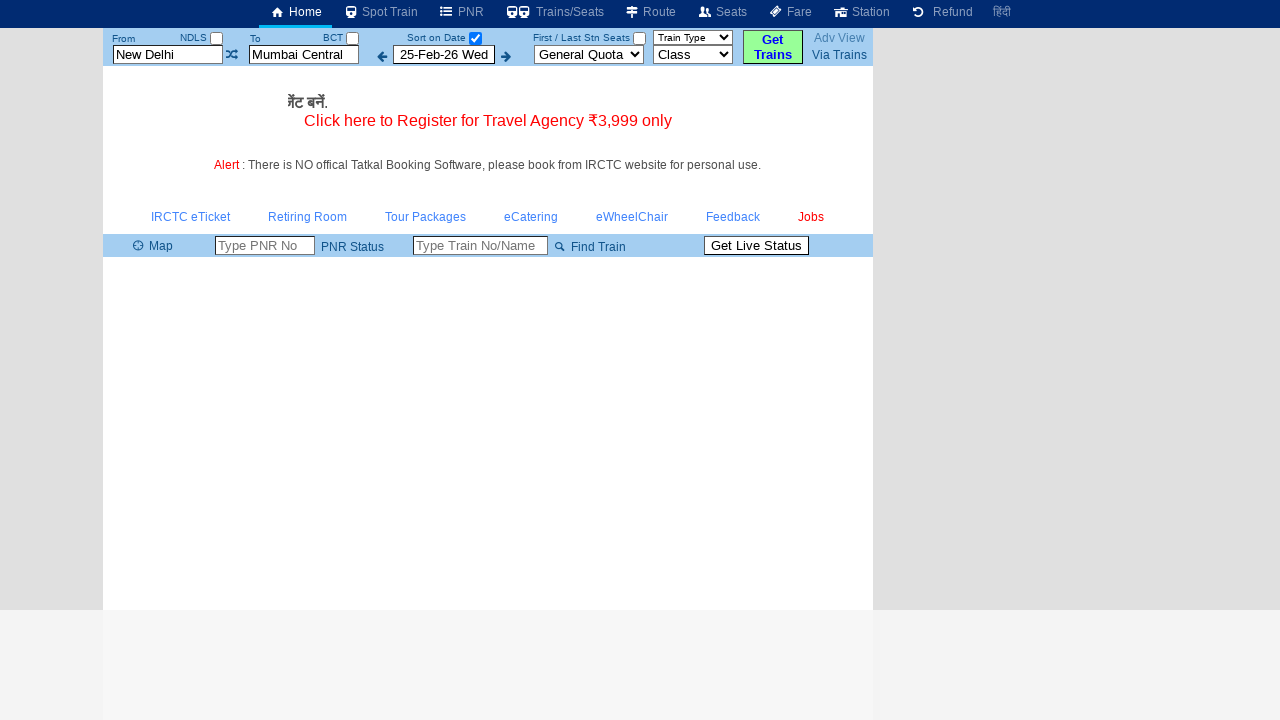

Cleared the 'From' station field on #txtStationFrom
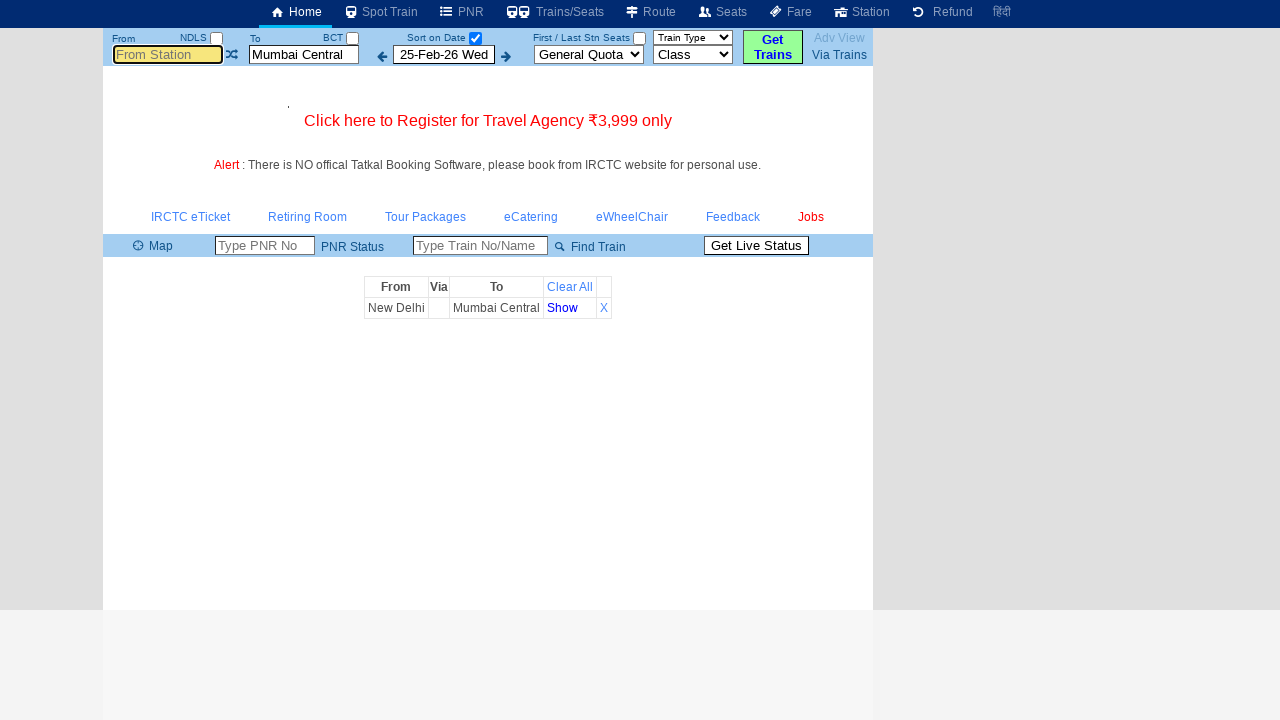

Filled 'From' station field with 'MAS' on #txtStationFrom
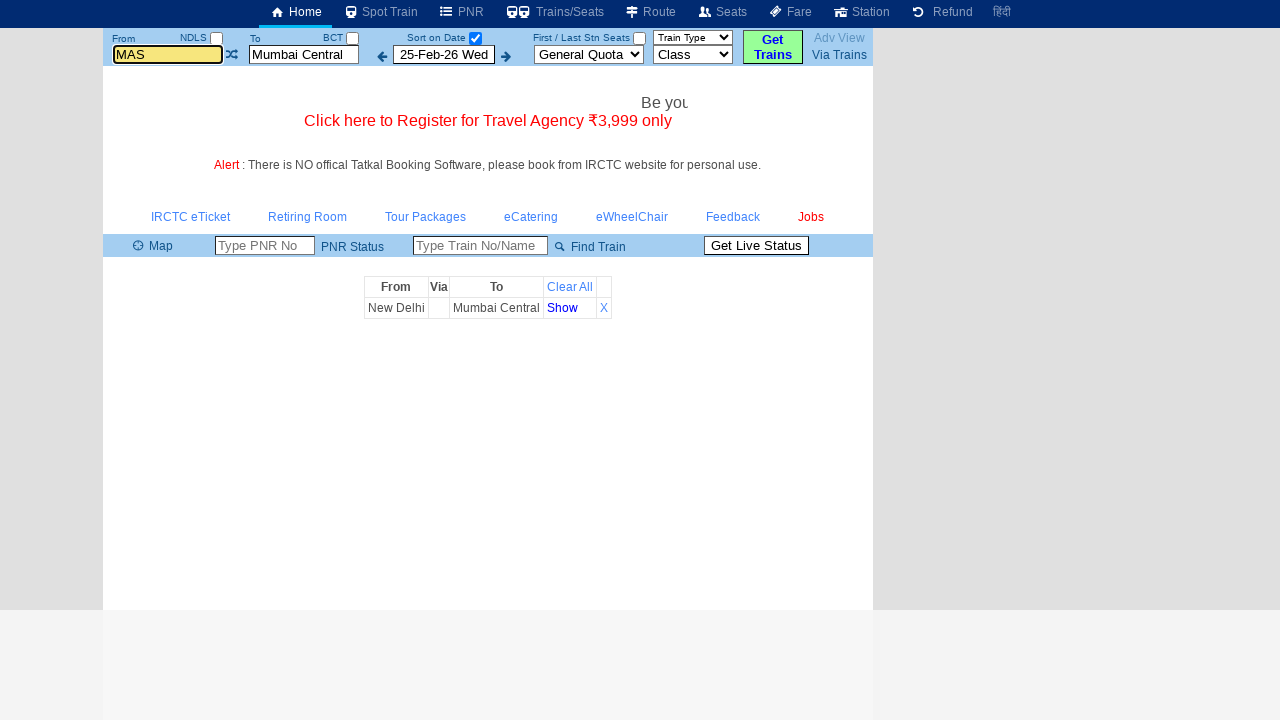

Pressed Enter to confirm departure station 'MAS' on #txtStationFrom
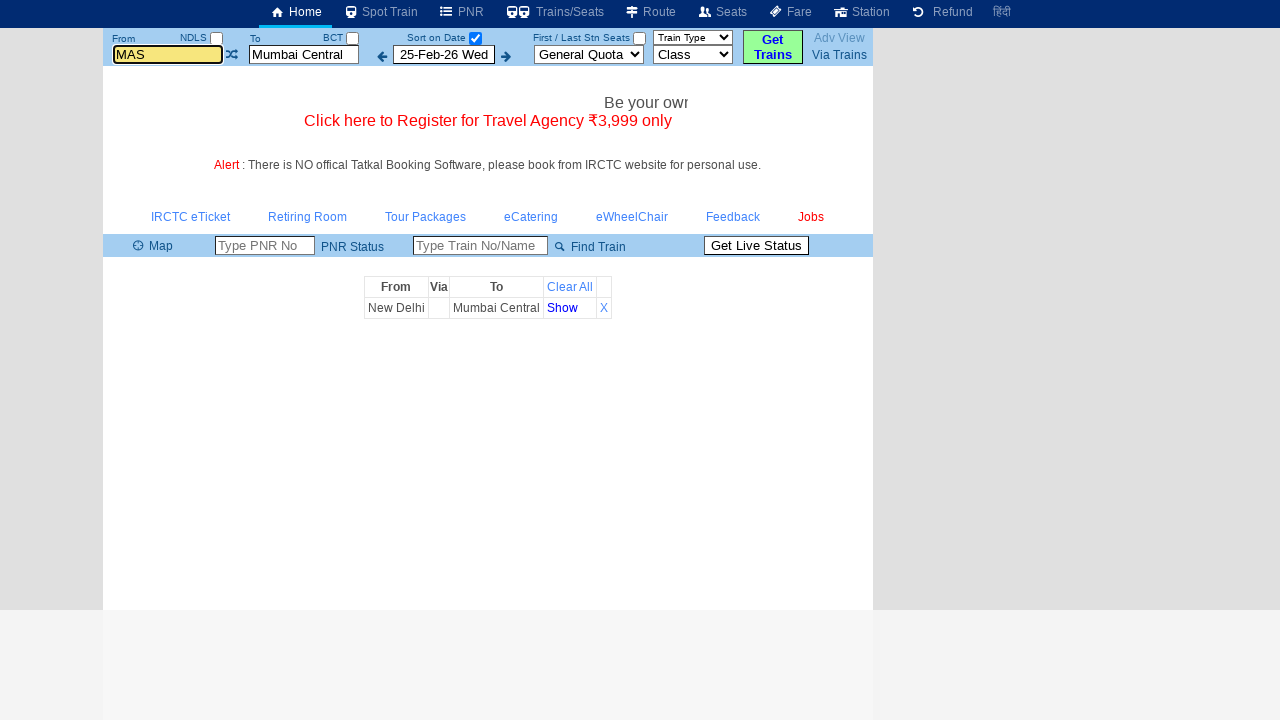

Cleared the 'To' station field on #txtStationTo
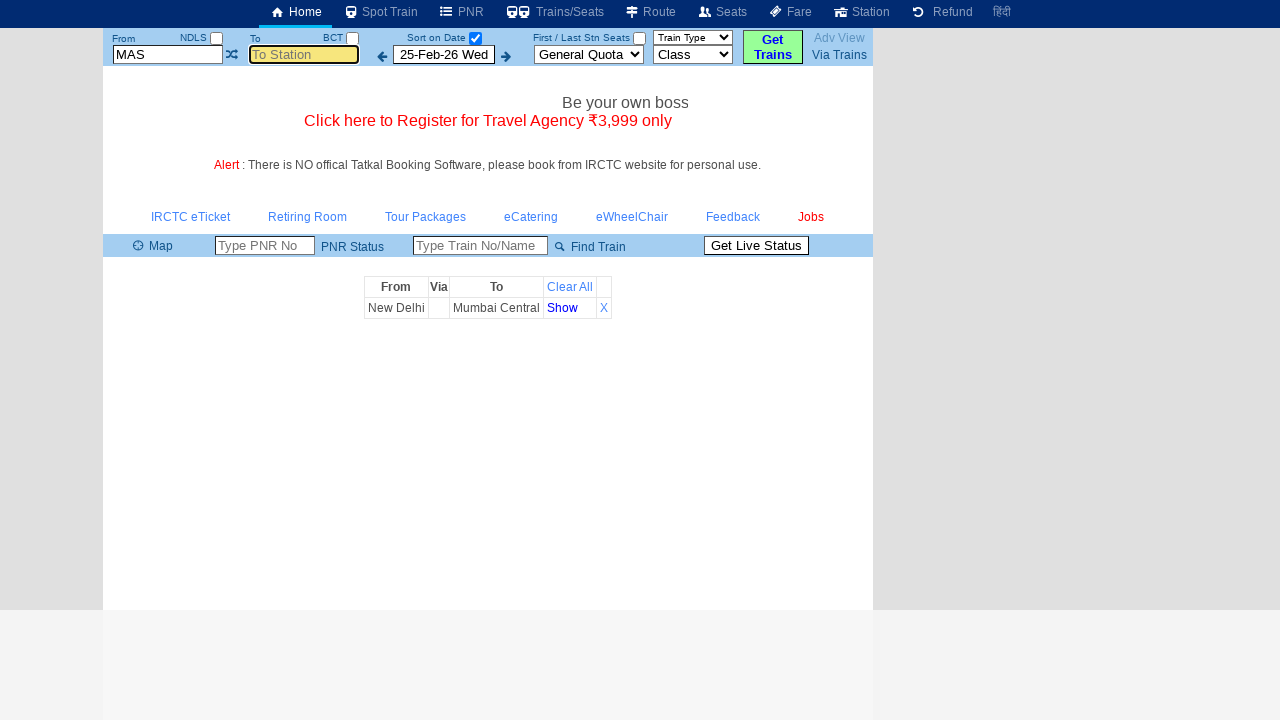

Filled 'To' station field with 'KMU' on #txtStationTo
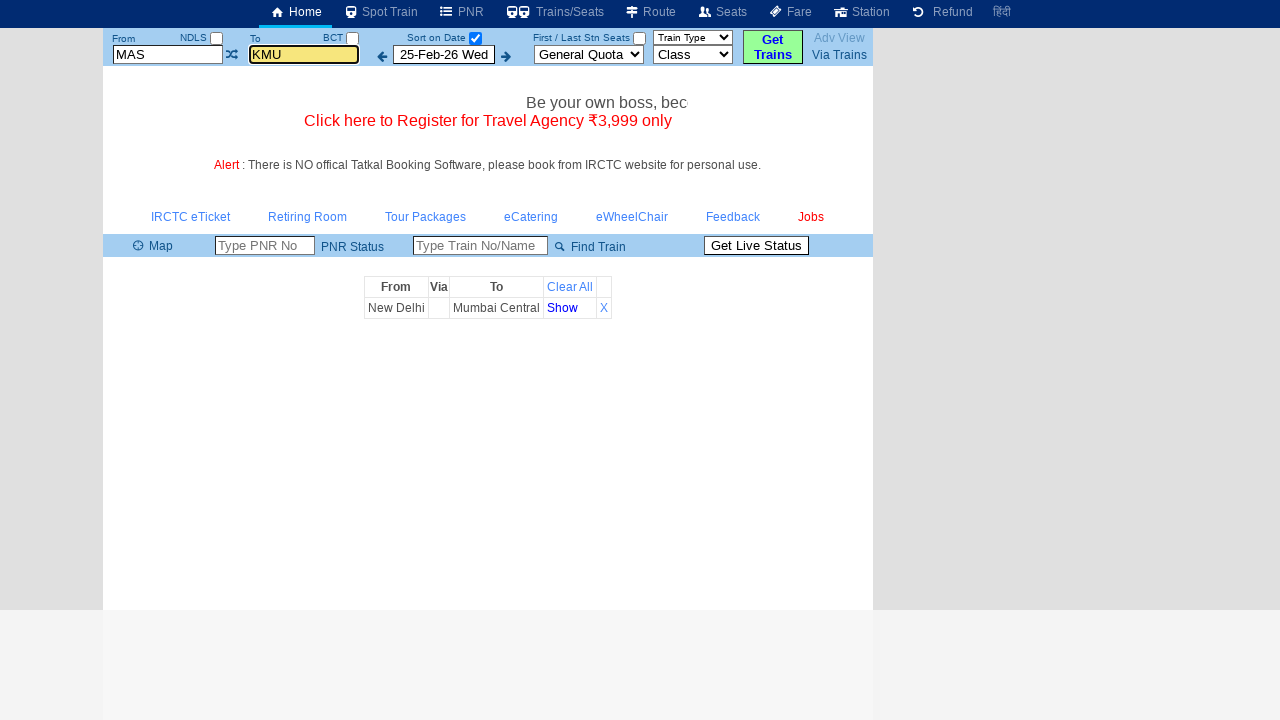

Pressed Enter to confirm arrival station 'KMU' on #txtStationTo
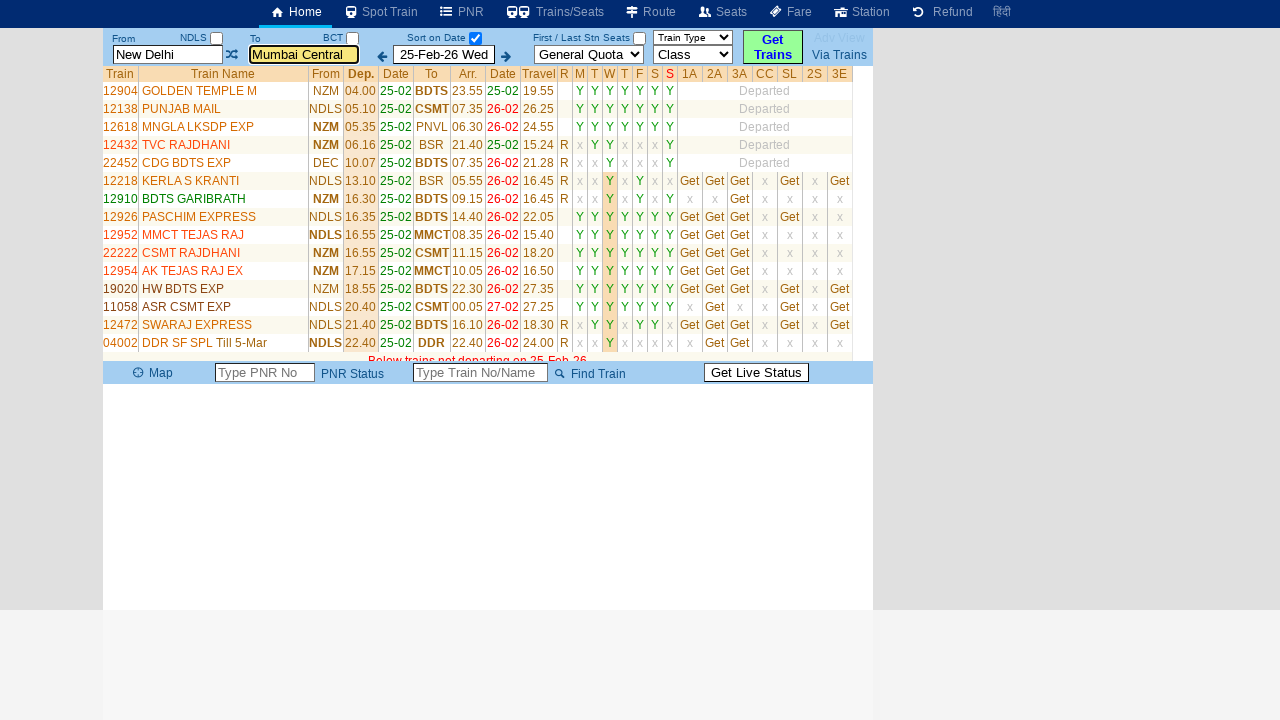

Unchecked the 'Select Date Only' checkbox at (475, 38) on #chkSelectDateOnly
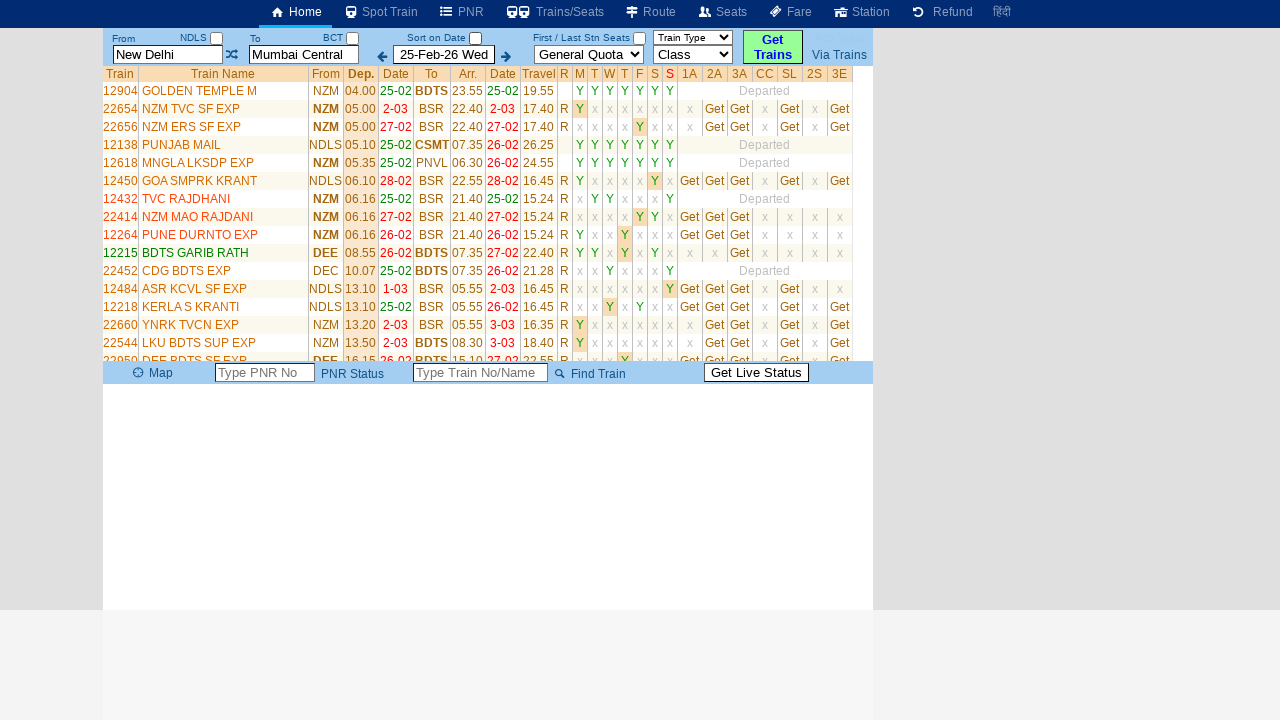

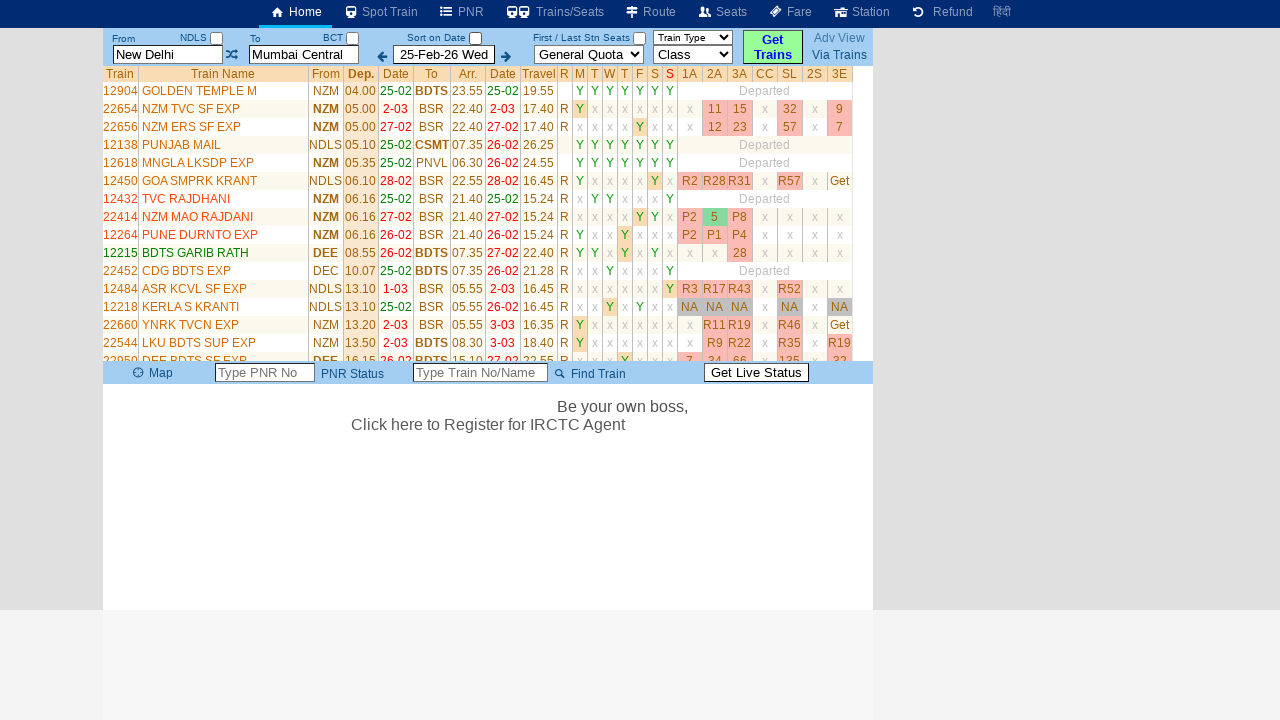